Tests multiple item selection using Ctrl+Click to select non-consecutive items from a list

Starting URL: https://automationfc.github.io/jquery-selectable/

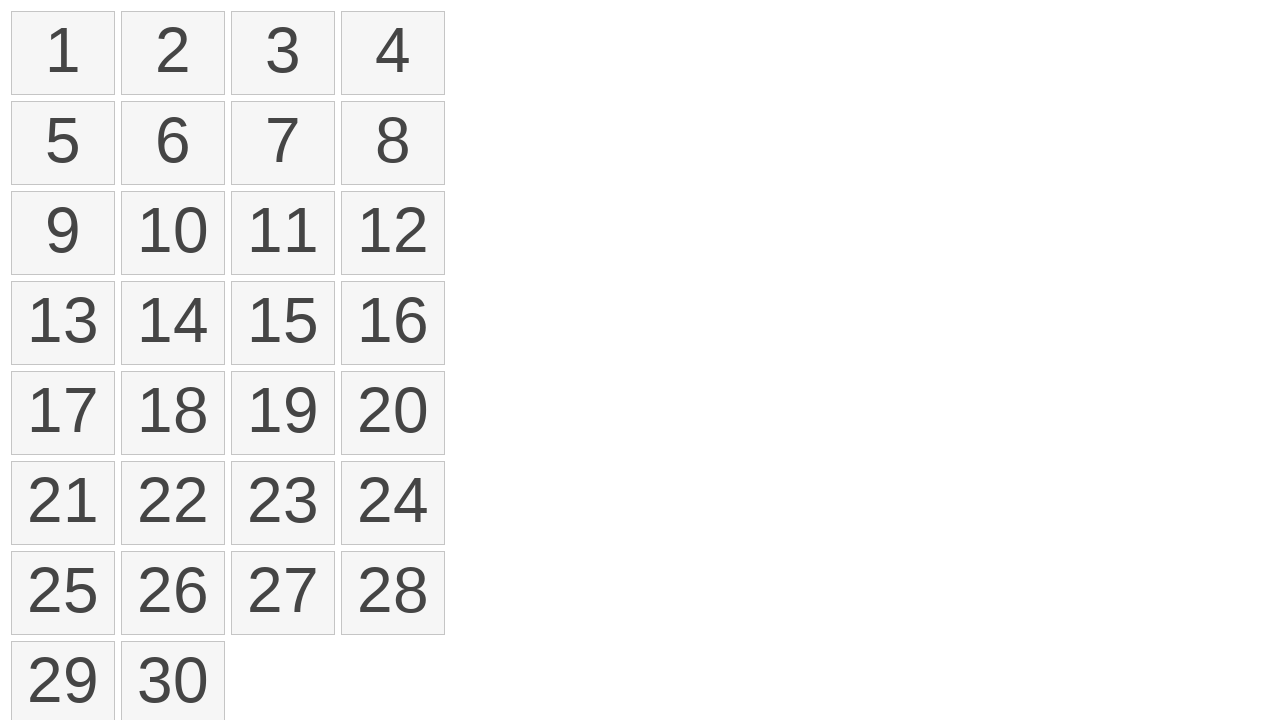

Located all selectable list items
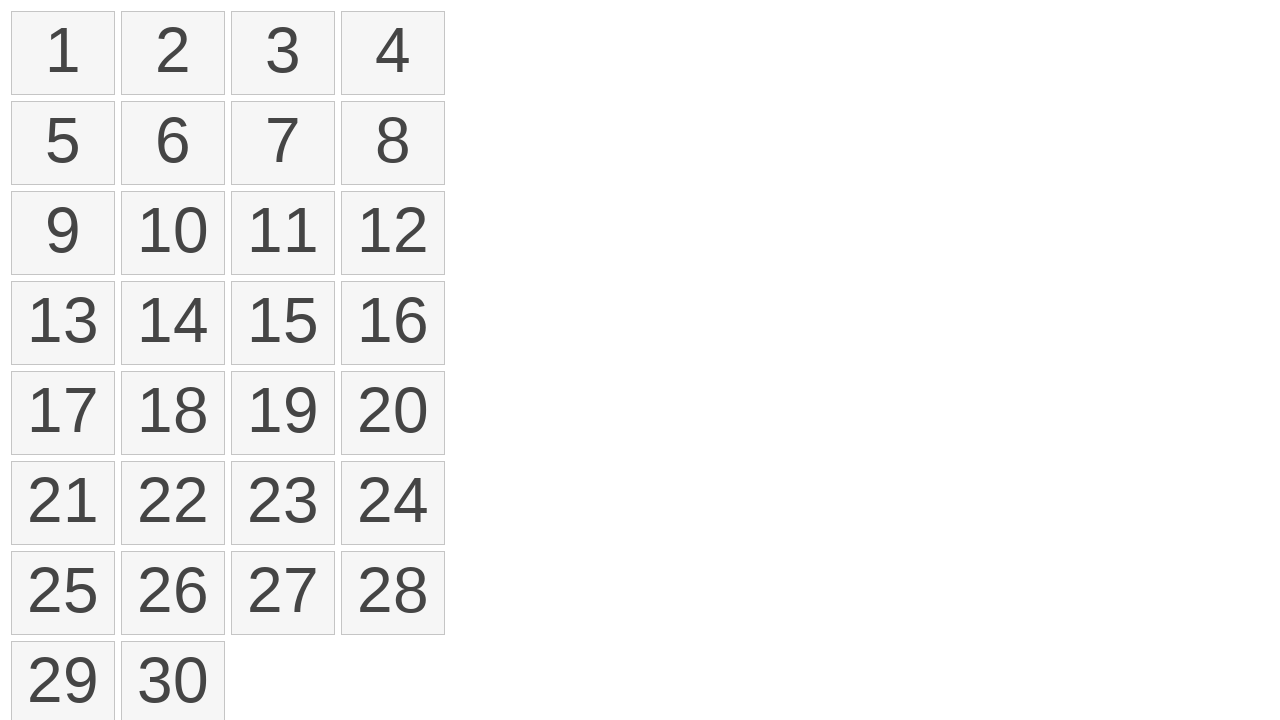

Pressed and held Control key for multi-select
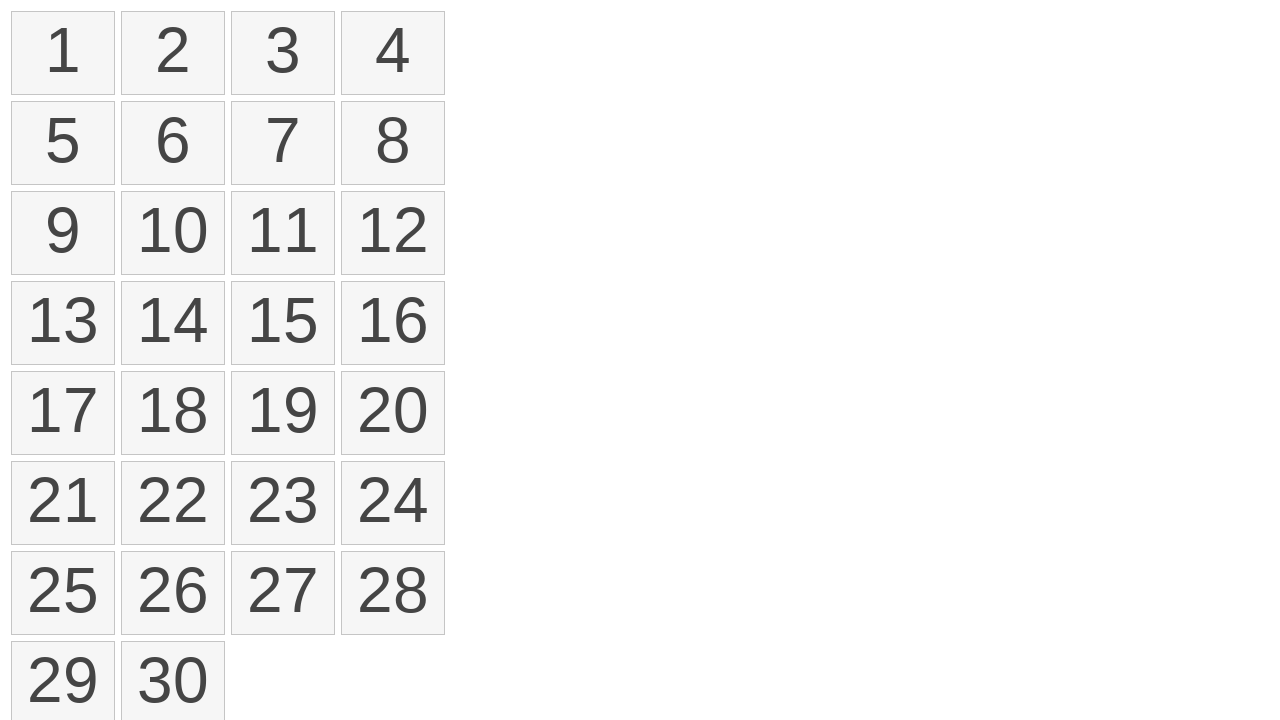

Ctrl+Clicked item at index 0 at (63, 53) on ol#selectable>li >> nth=0
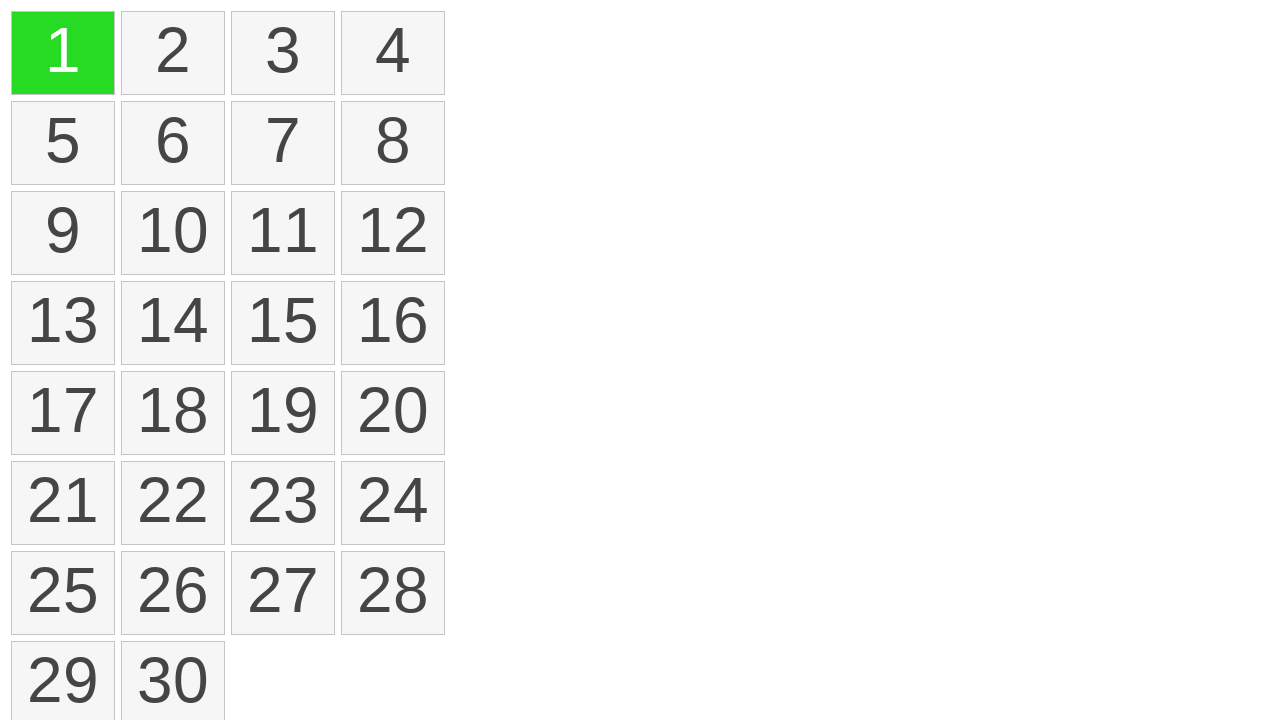

Ctrl+Clicked item at index 2 at (283, 53) on ol#selectable>li >> nth=2
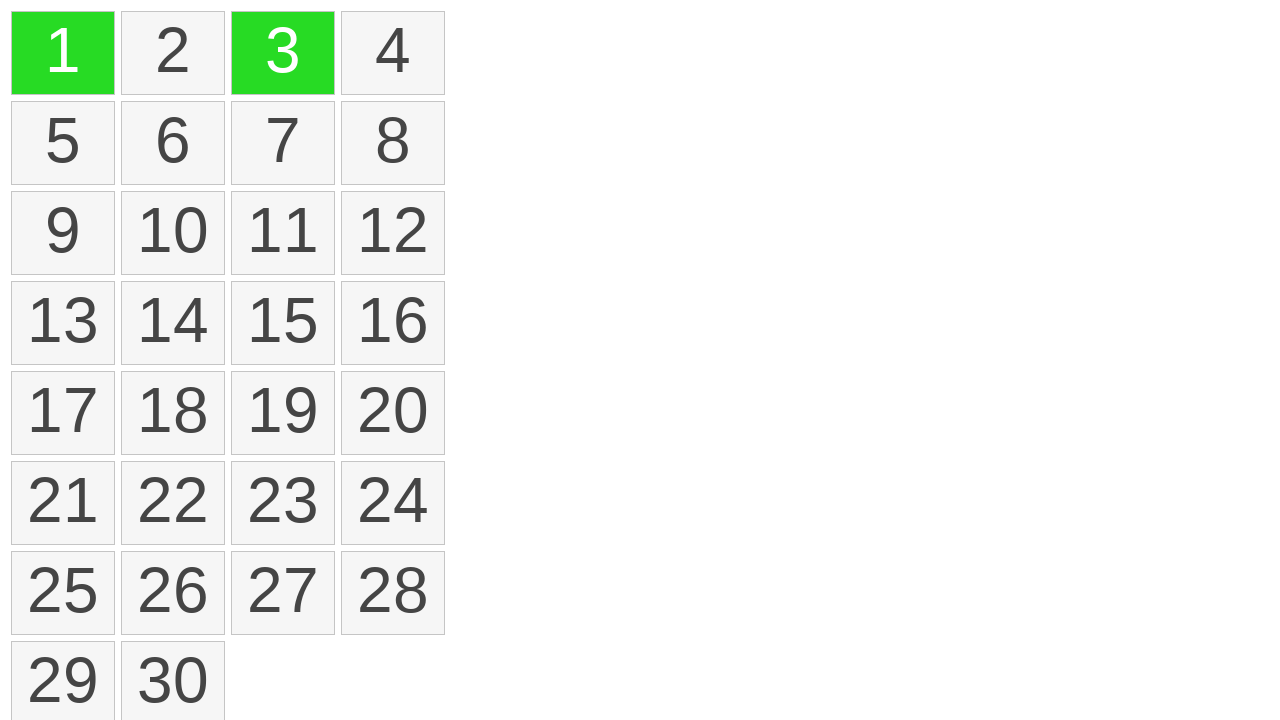

Ctrl+Clicked item at index 5 at (173, 143) on ol#selectable>li >> nth=5
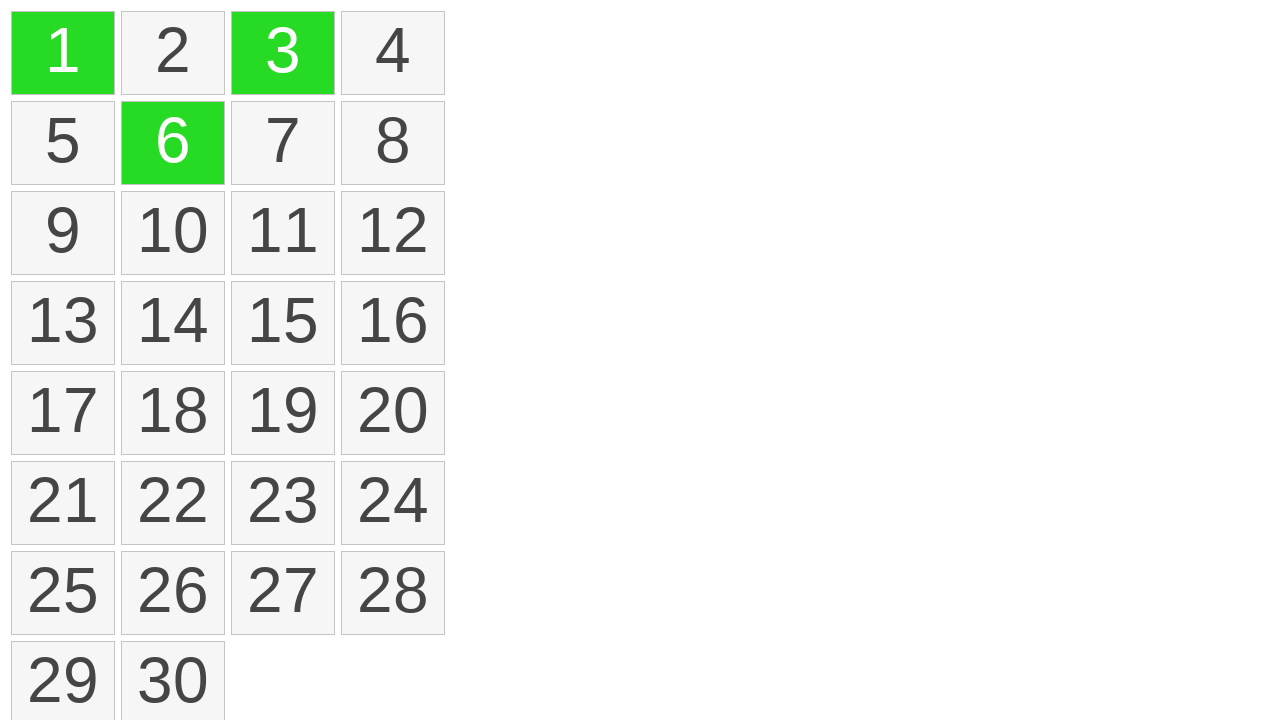

Ctrl+Clicked item at index 7 at (393, 143) on ol#selectable>li >> nth=7
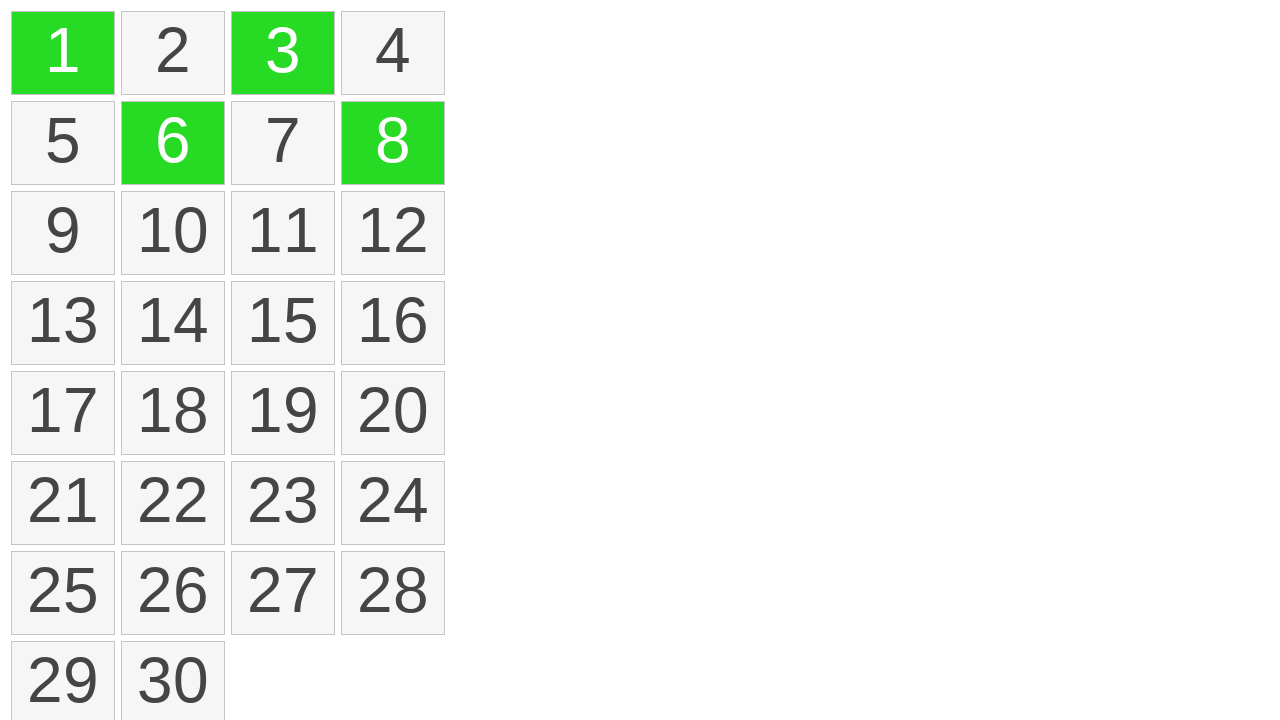

Ctrl+Clicked item at index 10 at (283, 233) on ol#selectable>li >> nth=10
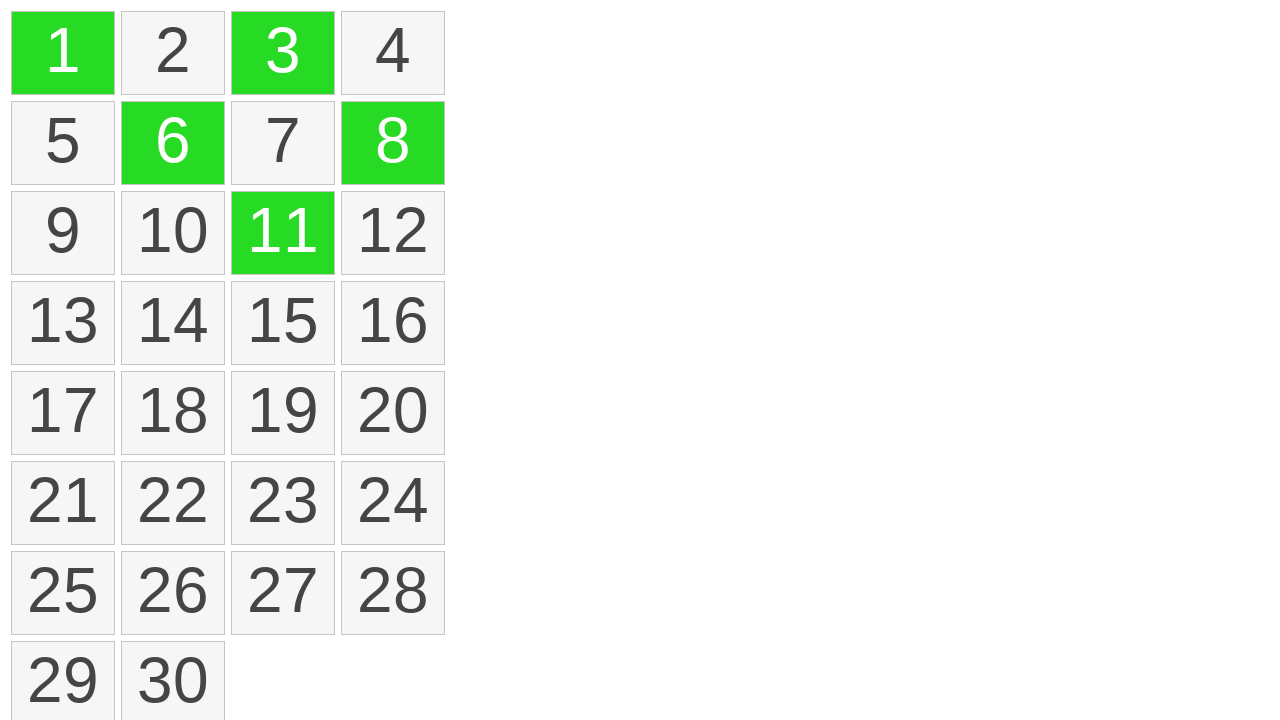

Released Control key after multi-select operations
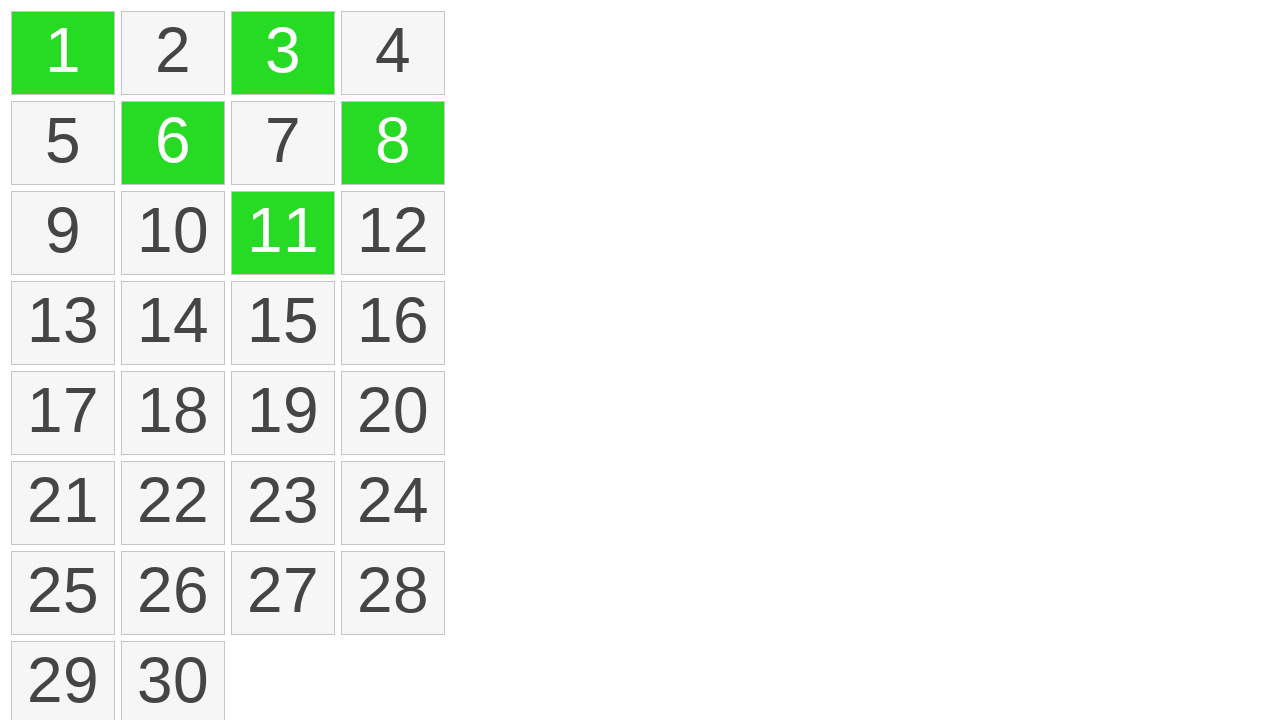

Verified that selected items with ui-selected class are visible
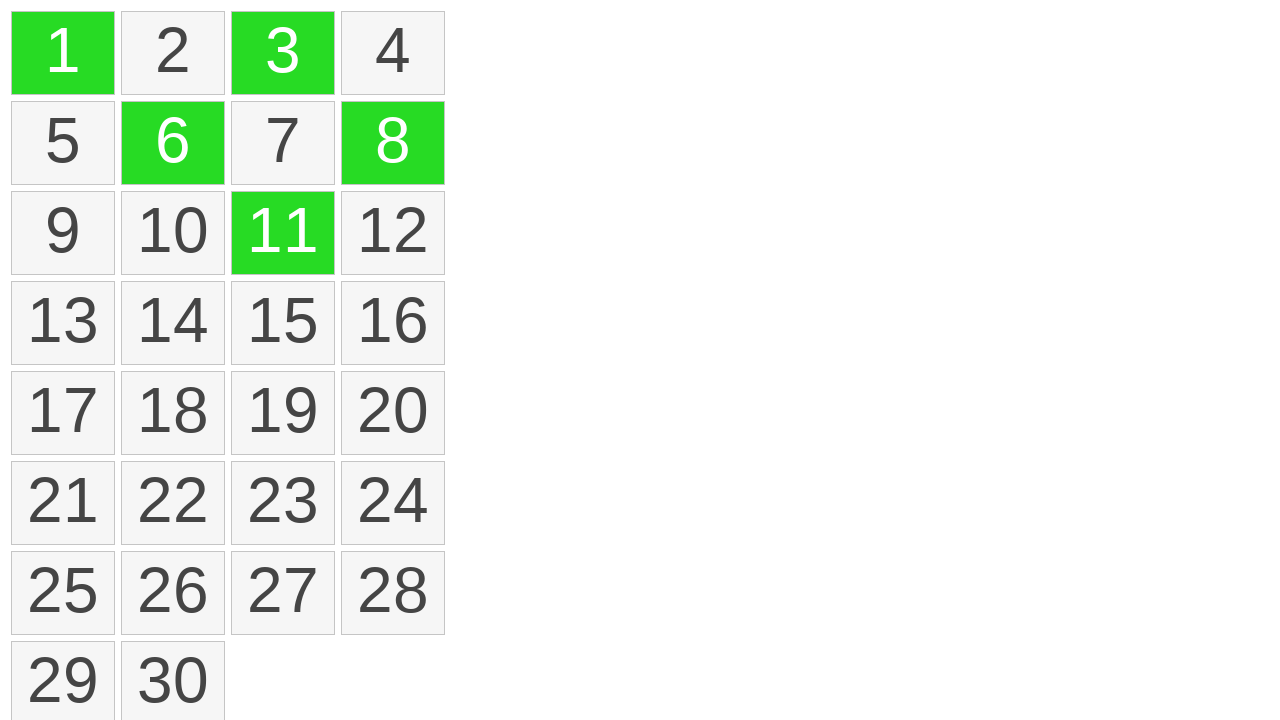

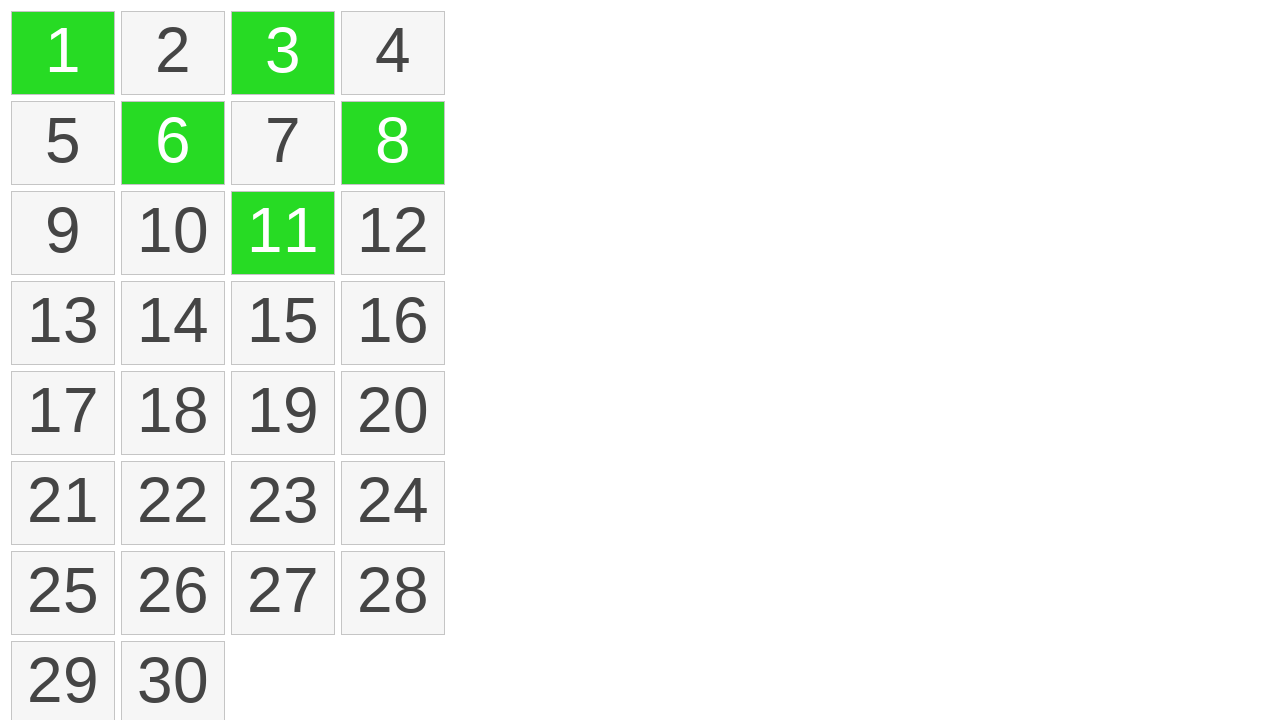